Tests complete purchase flow from adding item to cart through checkout with billing details

Starting URL: http://practice.automationtesting.in/

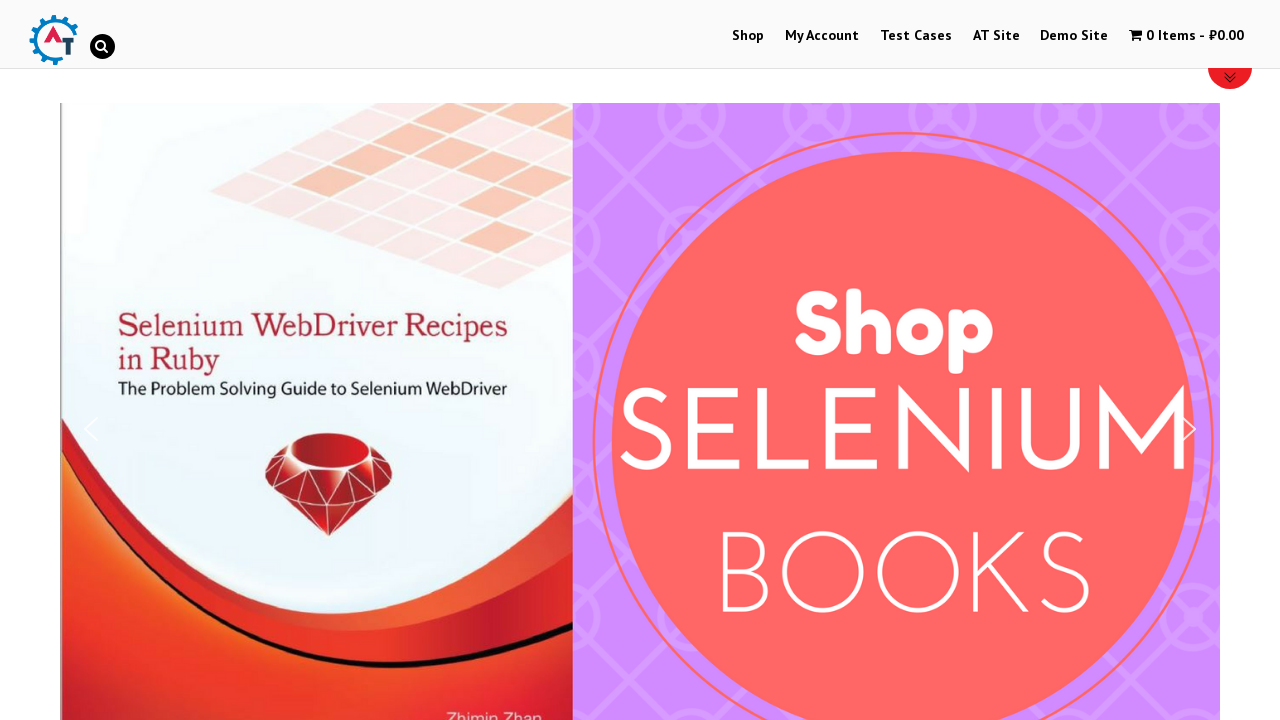

Clicked on Shop menu at (748, 36) on #menu-item-40>a
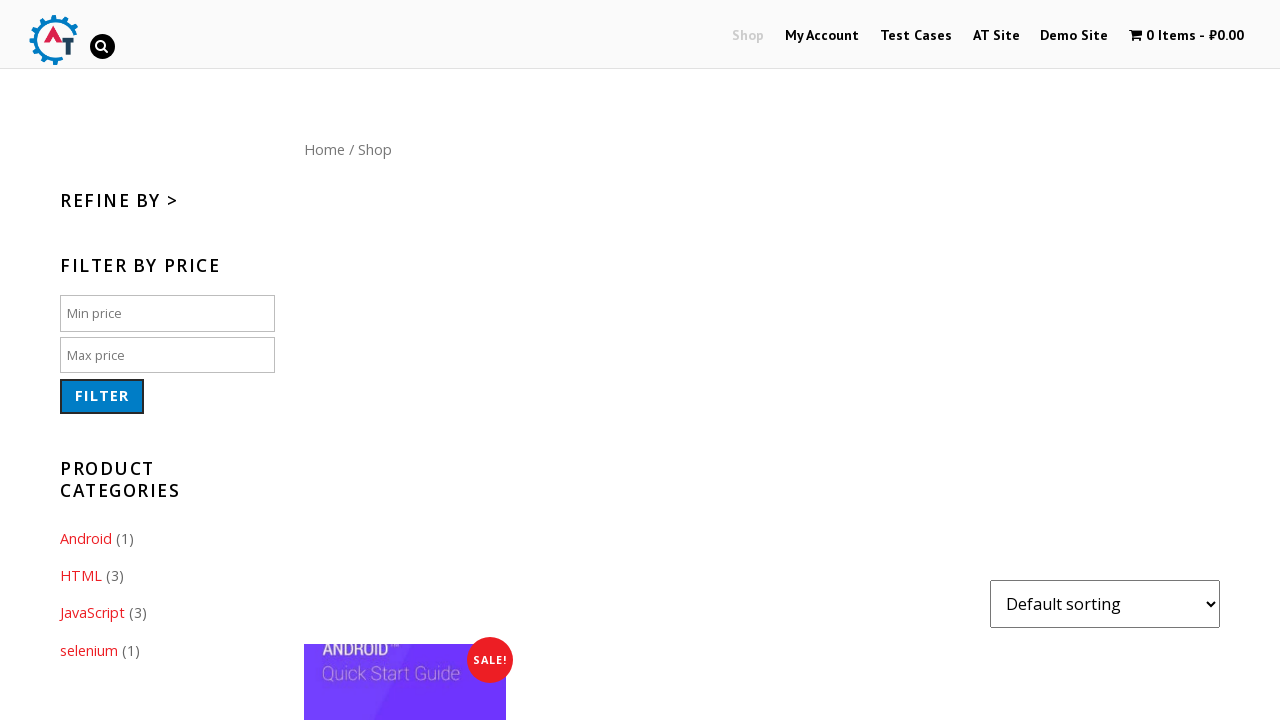

Waited for Shop page to load
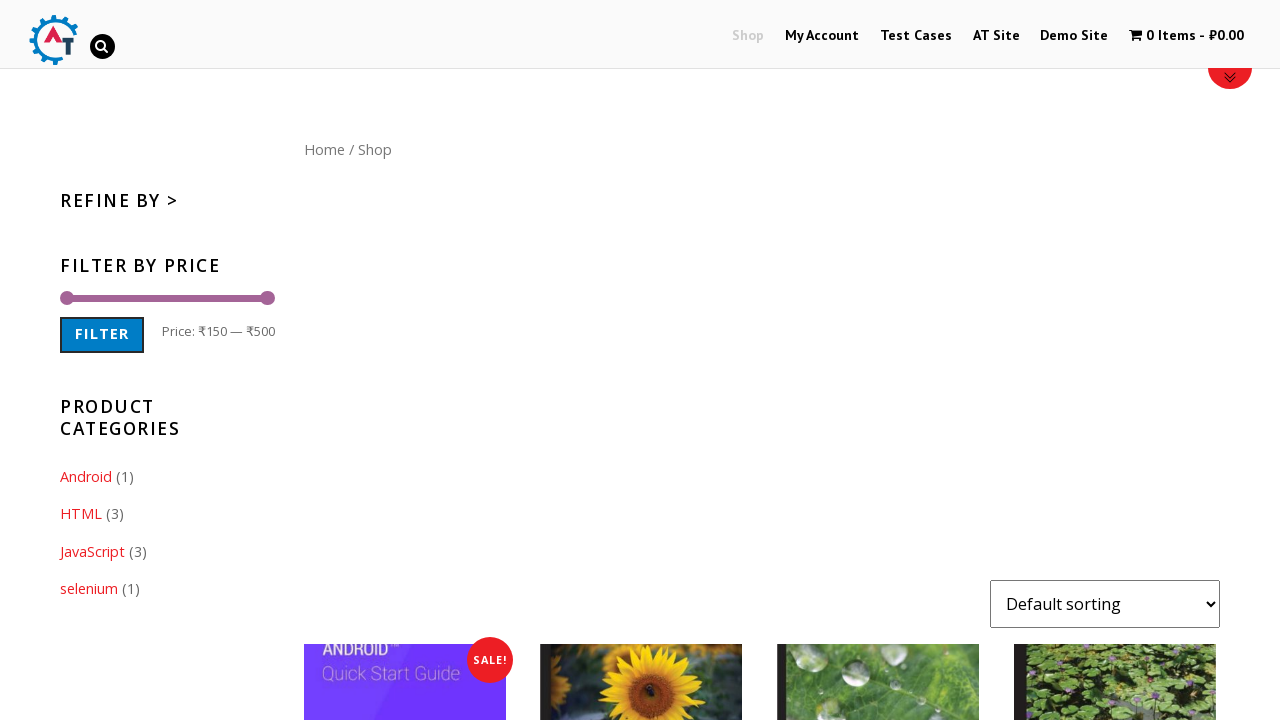

Scrolled down to view products
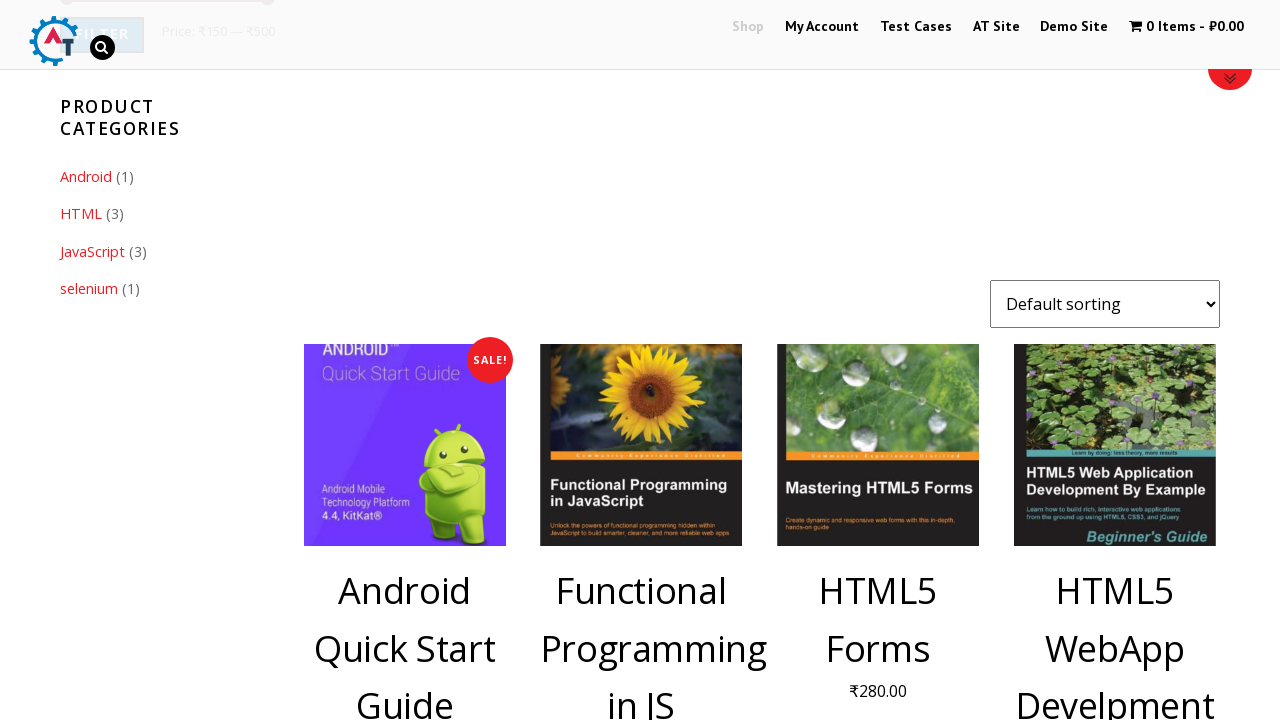

Clicked Add to Cart button for HTML5 WebApp product at (1115, 361) on .products>li:nth-child(4)>a:nth-child(2)
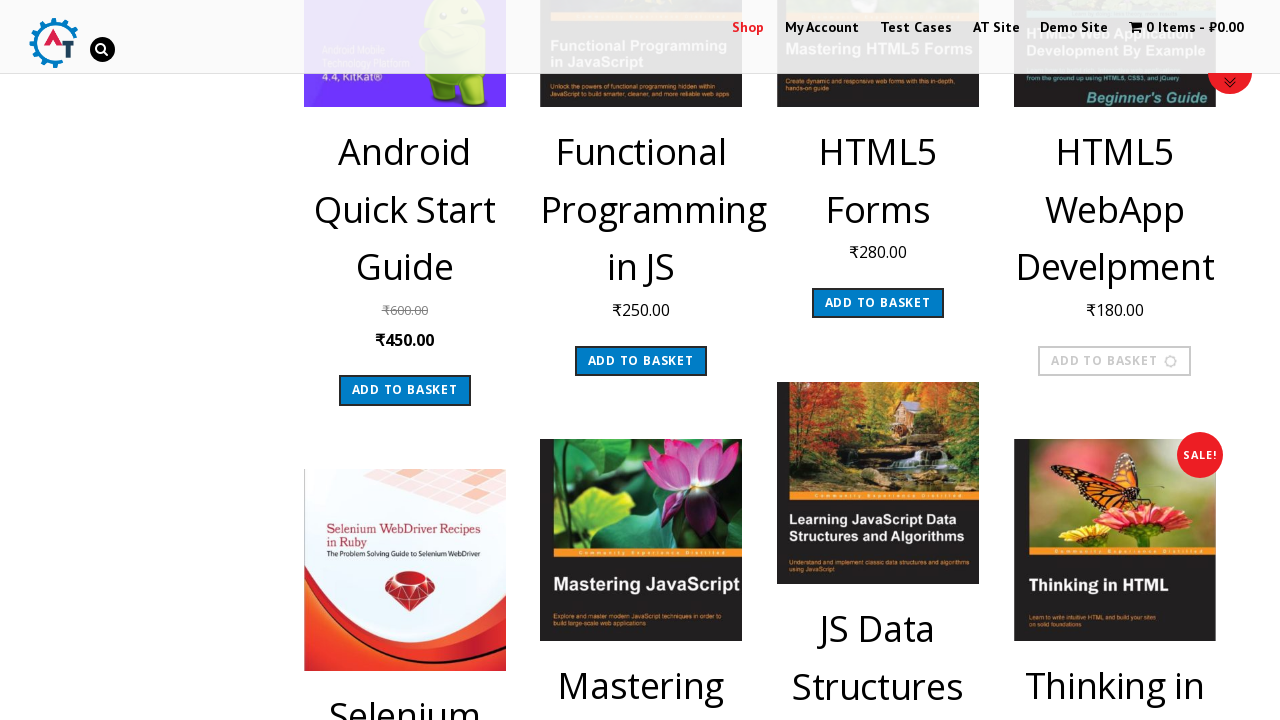

Waited for item to be added to cart
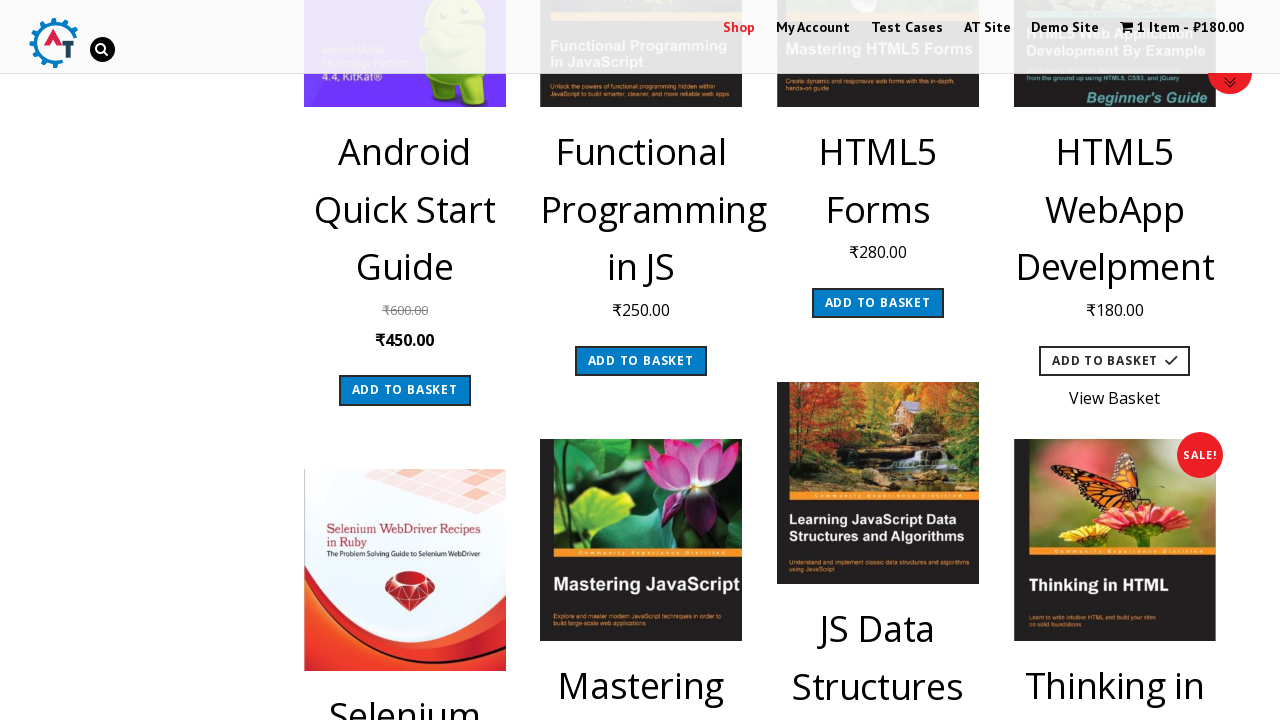

Clicked on cart icon to view cart at (1182, 28) on .wpmenucart-contents
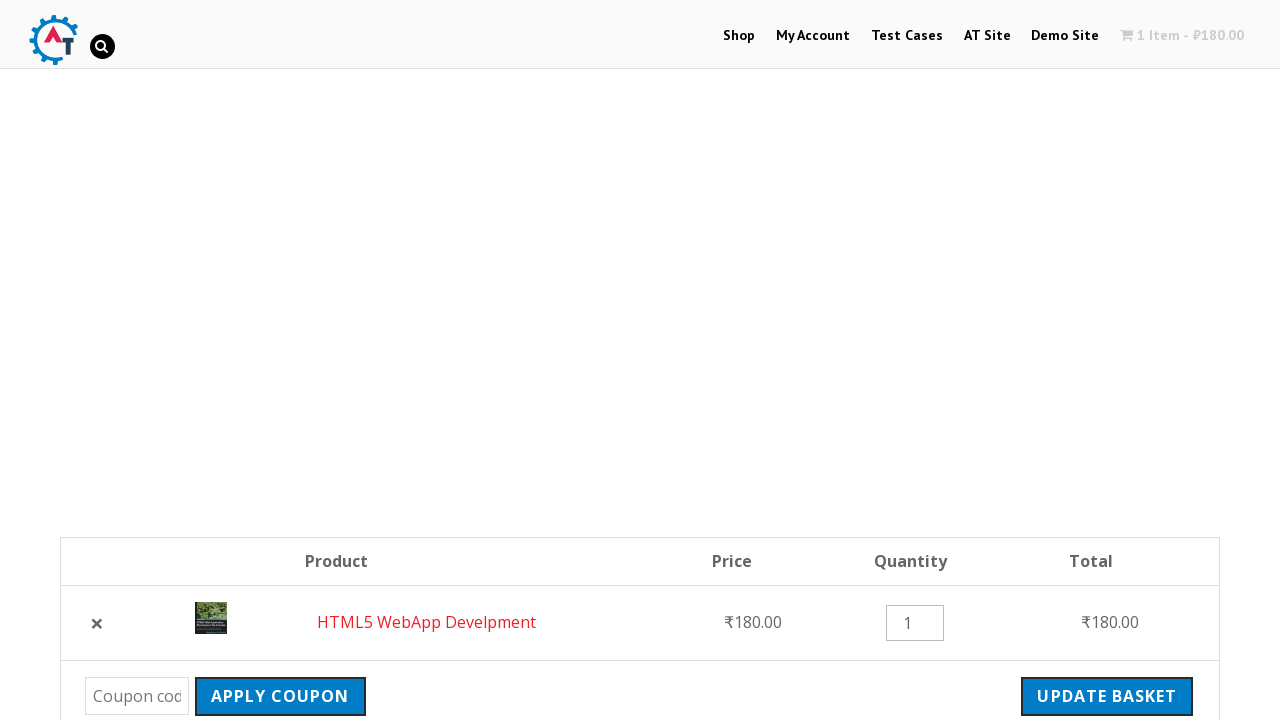

Clicked Proceed to Checkout button at (1098, 360) on .wc-proceed-to-checkout>a
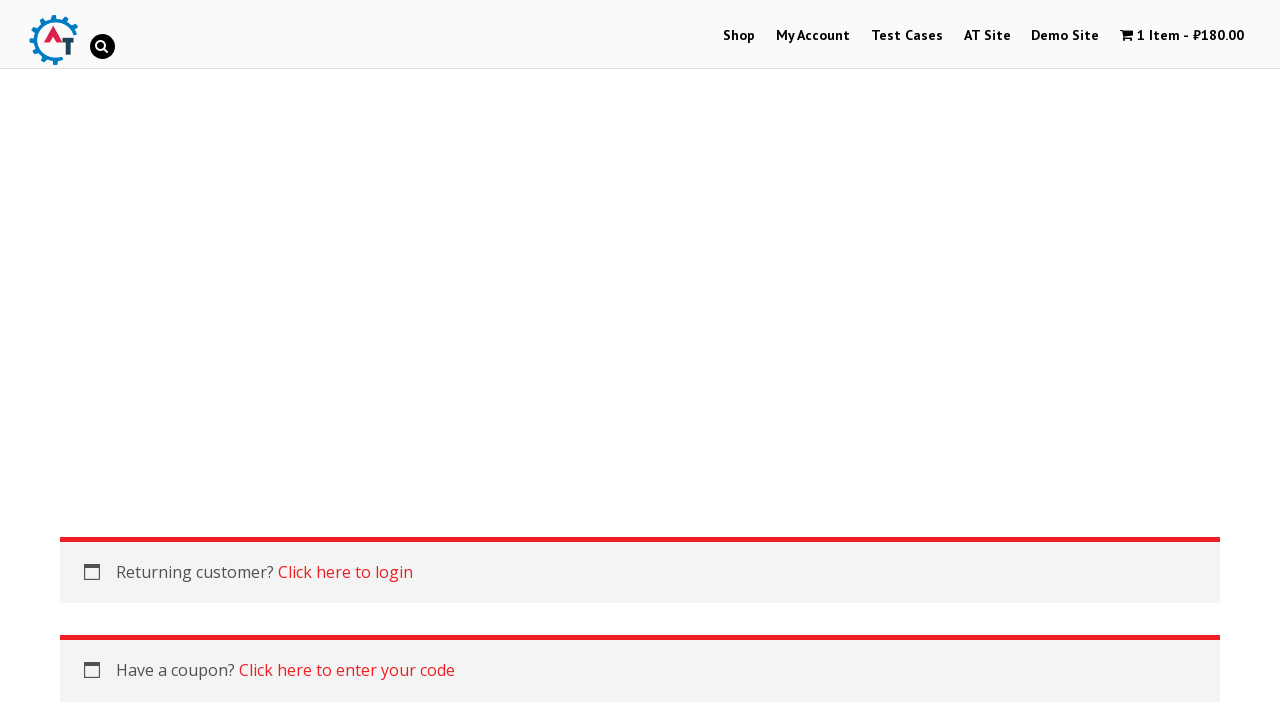

Filled billing first name field with 'John' on #billing_first_name
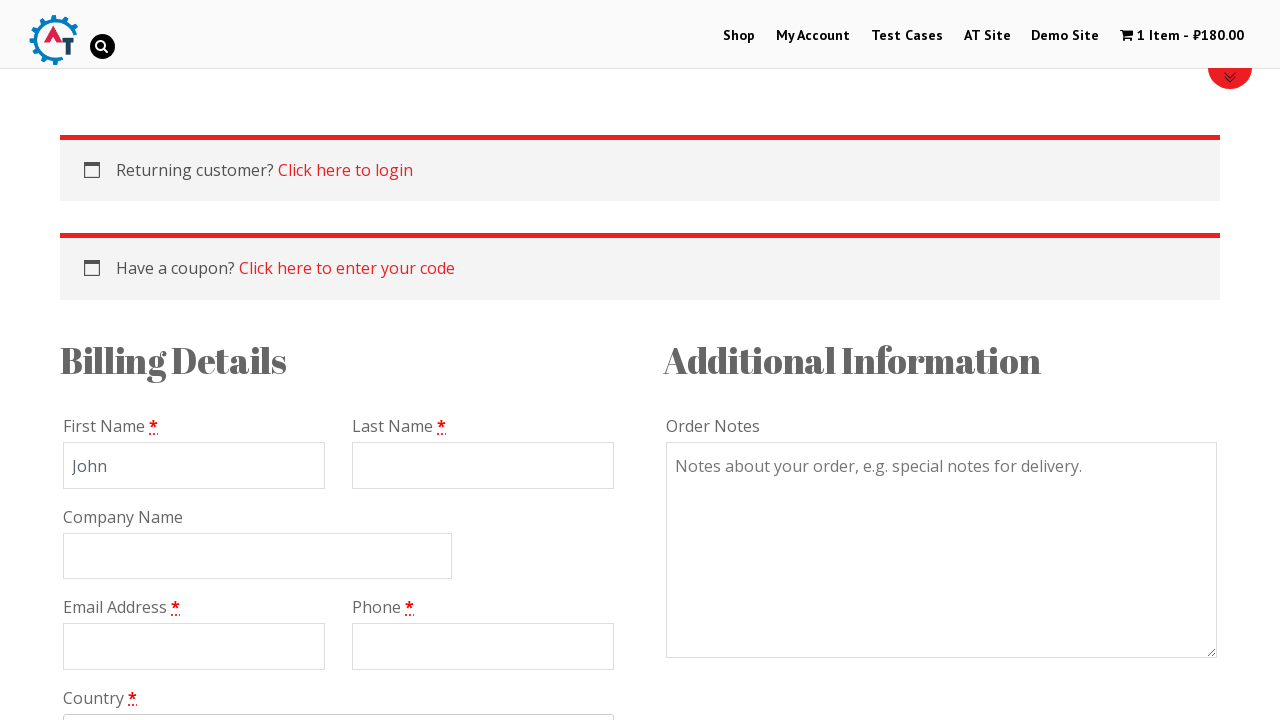

Filled billing last name field with 'Smith' on #billing_last_name
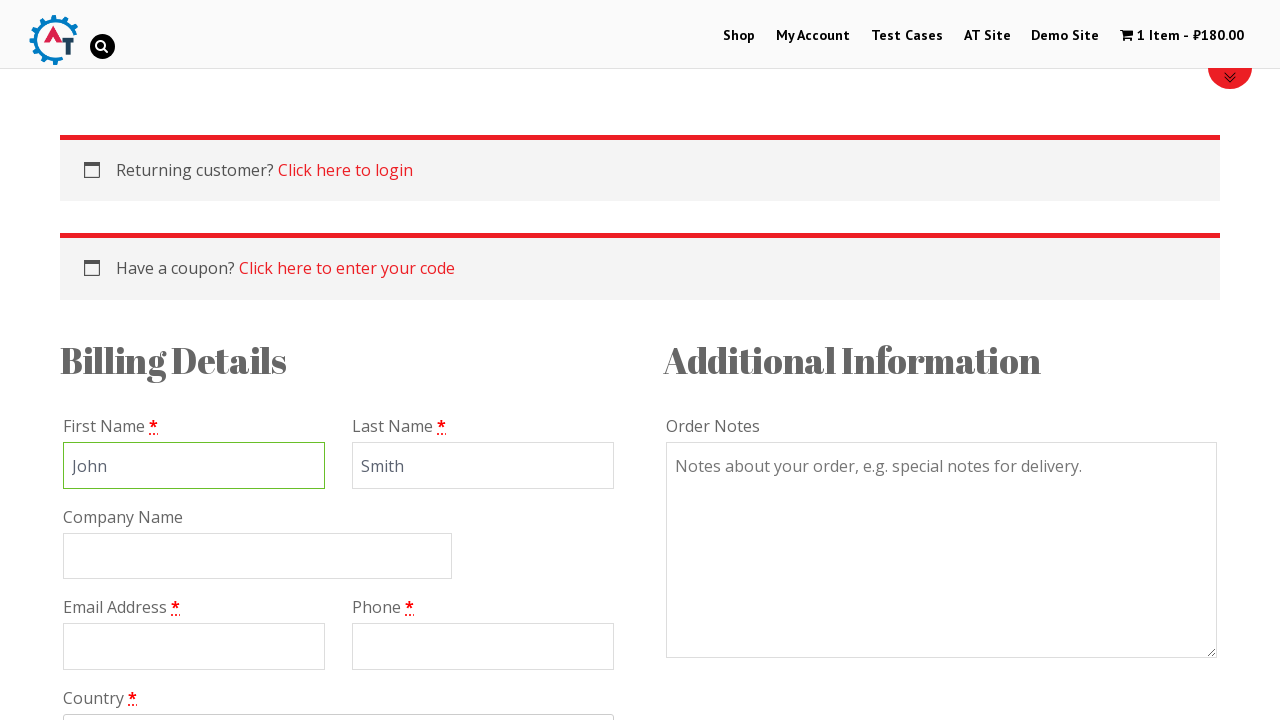

Filled billing email field with 'john.smith@example.com' on #billing_email
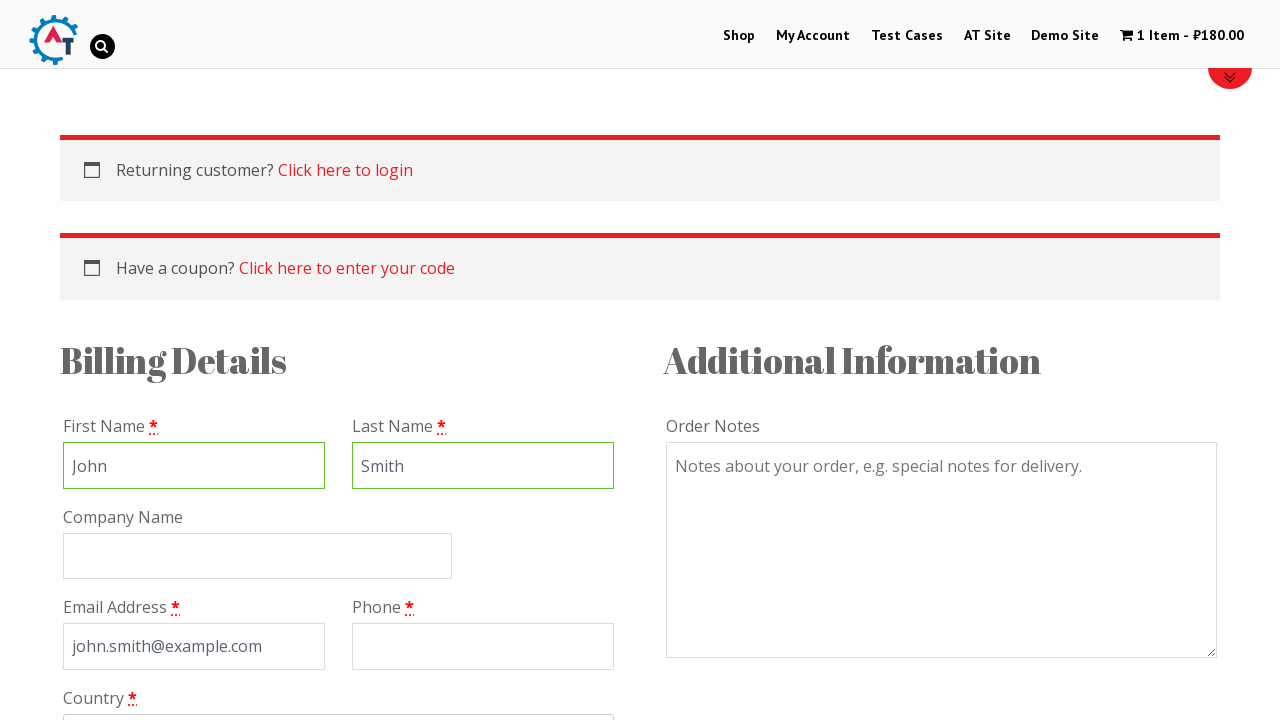

Filled billing phone field with '5551234567' on #billing_phone
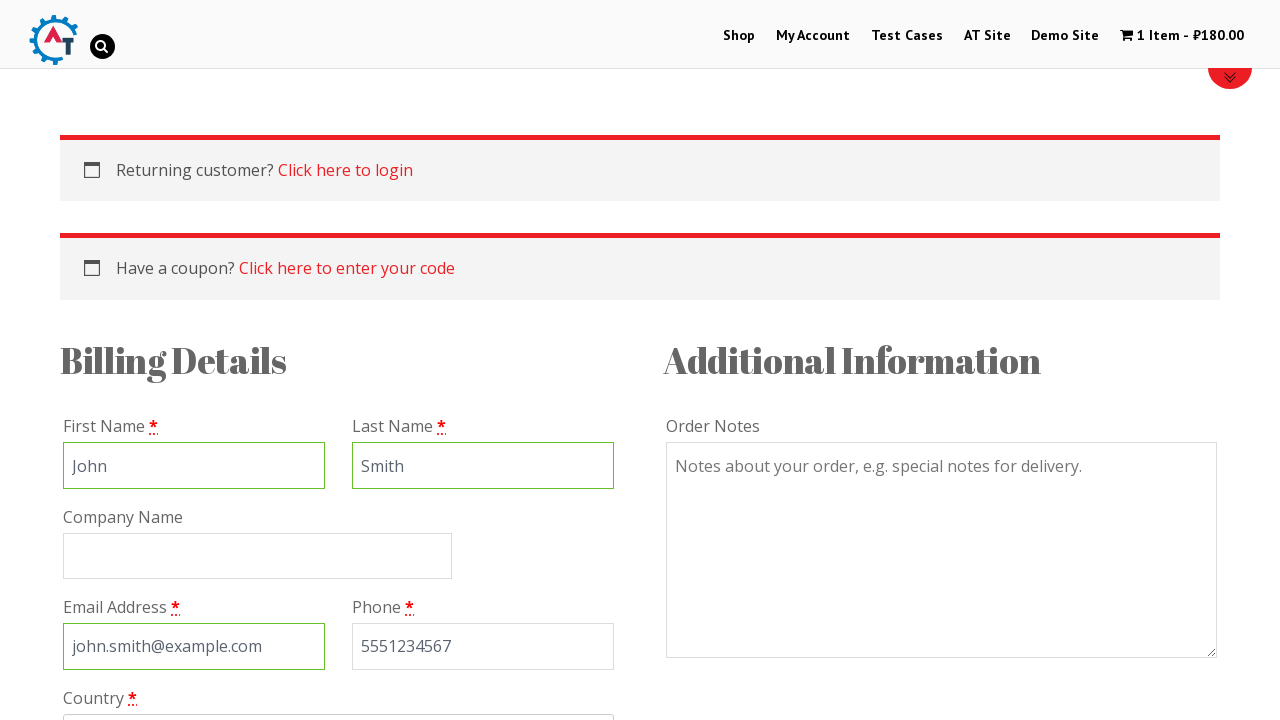

Clicked on country dropdown at (329, 704) on #select2-chosen-1
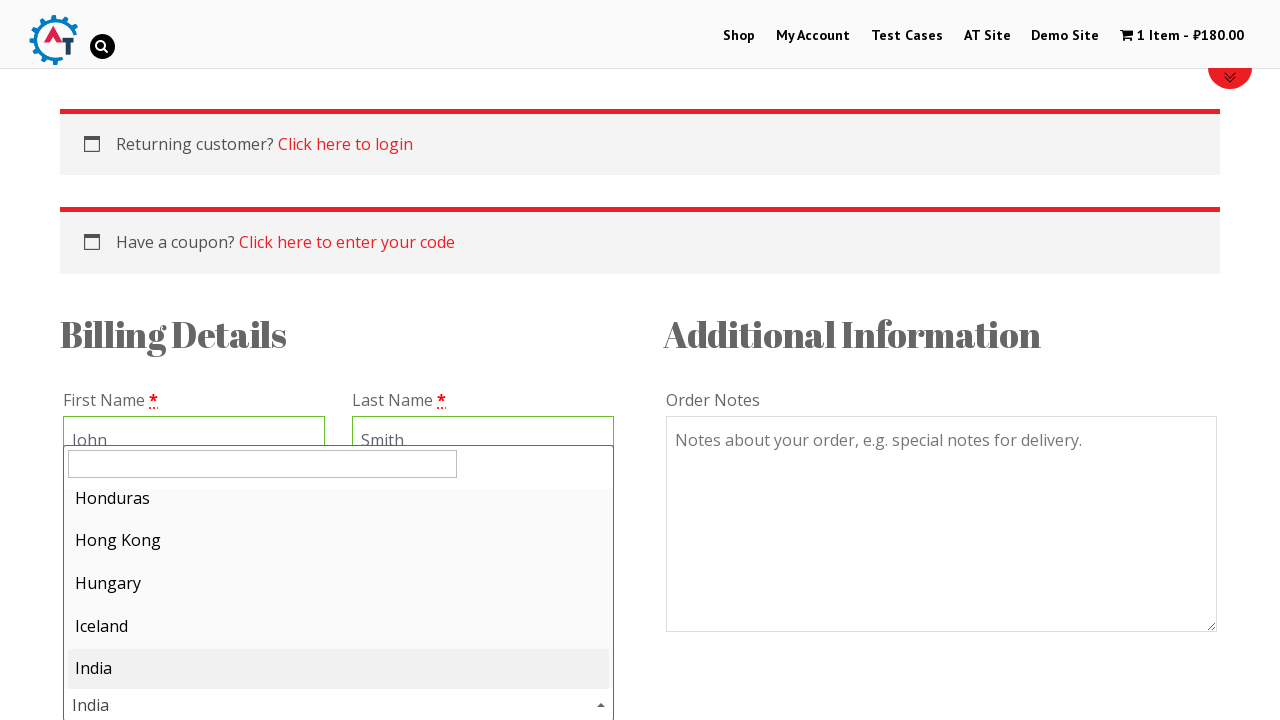

Typed 'Turkey' in country search field on #s2id_autogen1_search
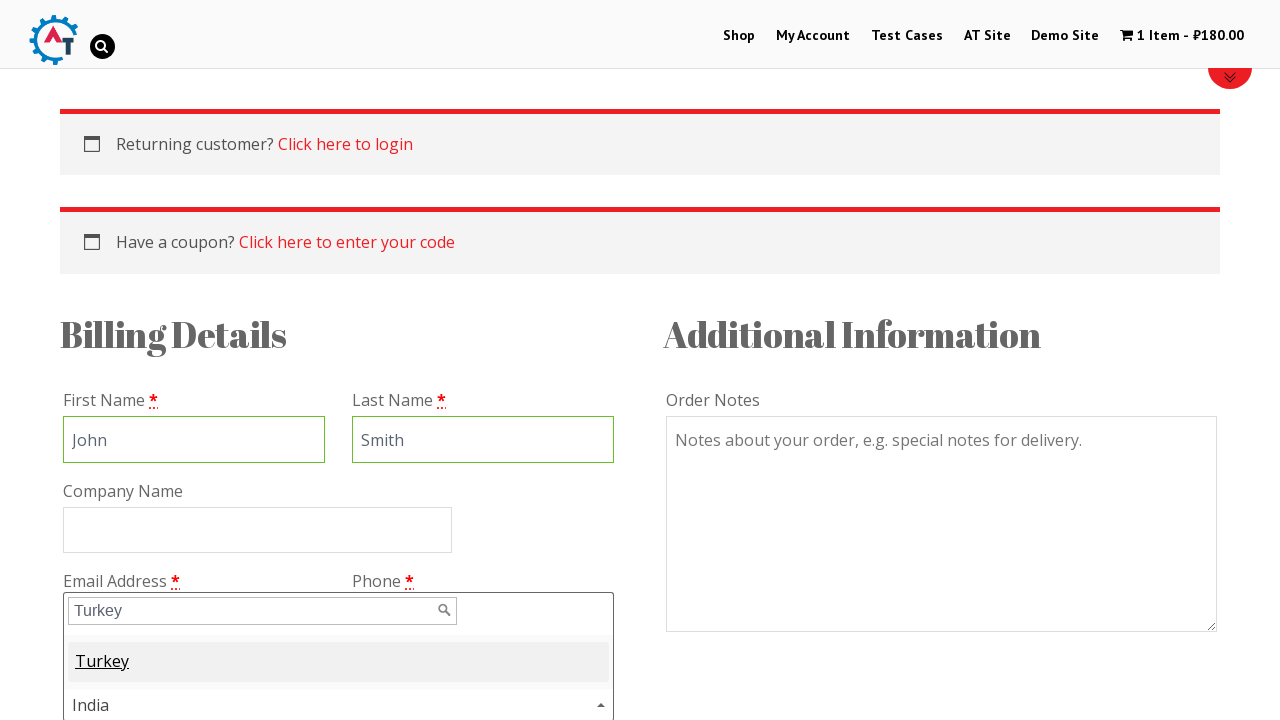

Selected Turkey from dropdown results at (102, 661) on #select2-results-1>li>div>span
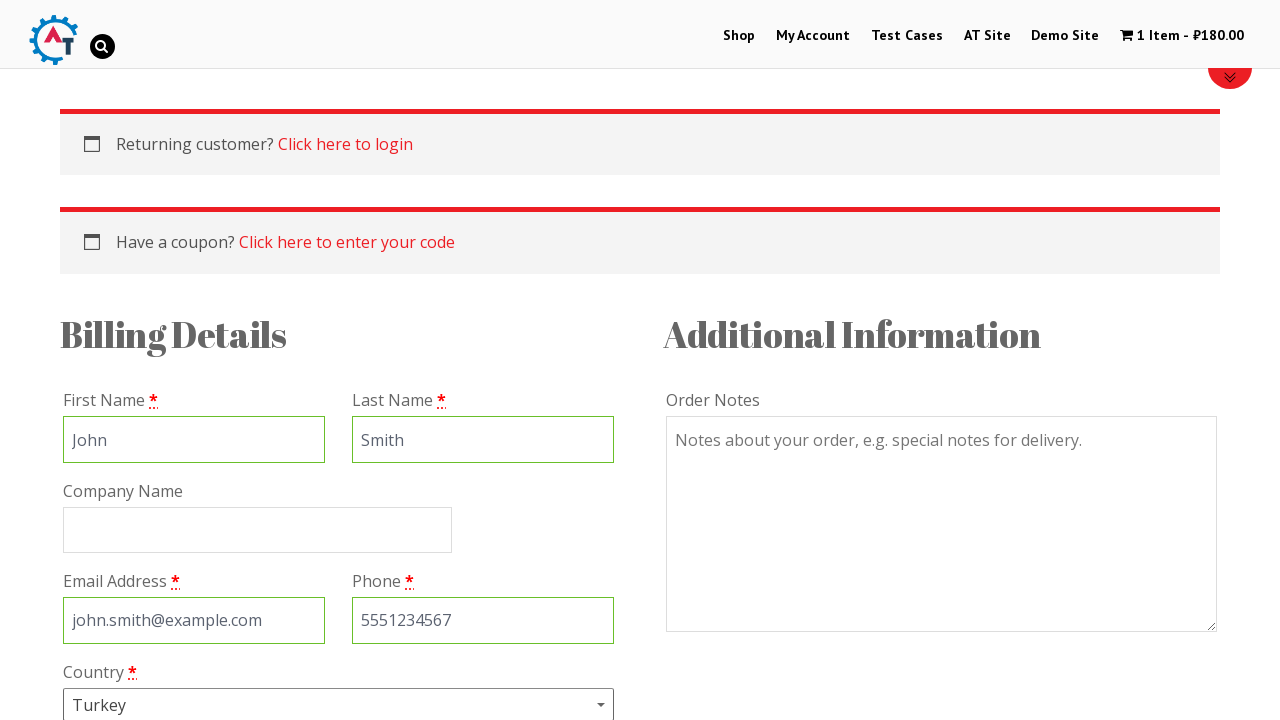

Filled billing address field with '123 Main Street' on input[name='billing_address_1']
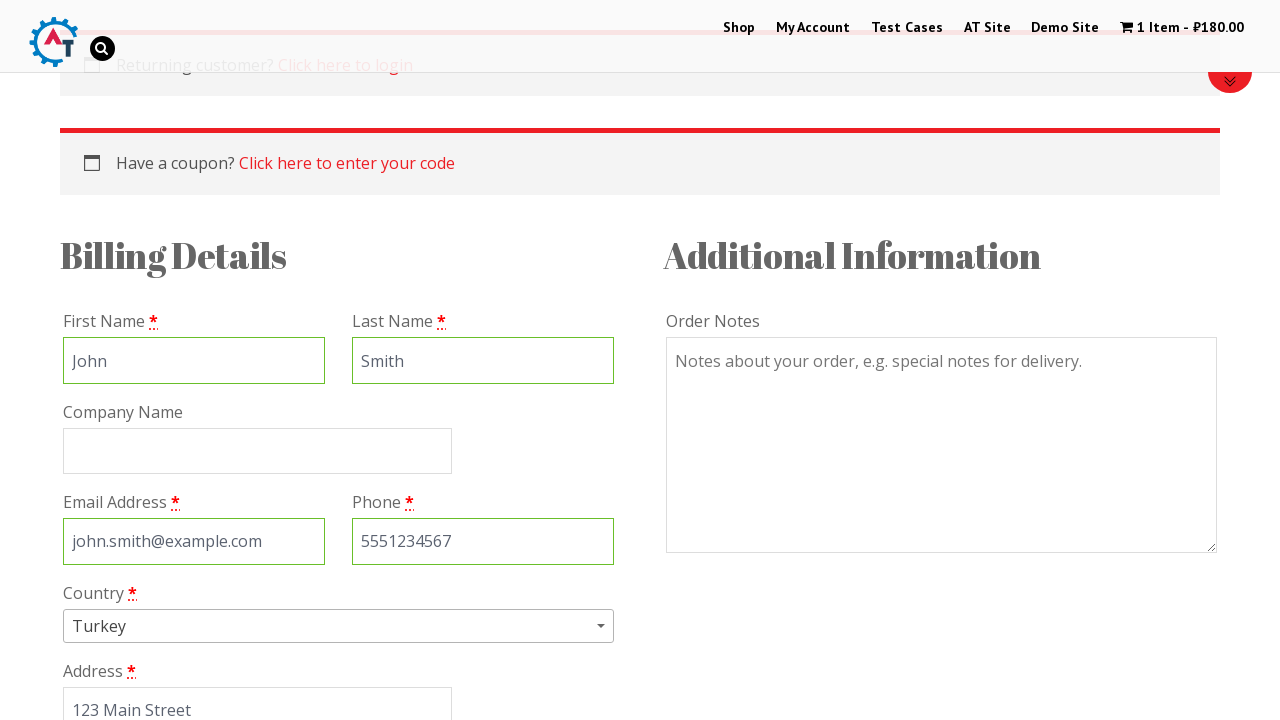

Filled billing postal code field with '12345' on input[name='billing_postcode']
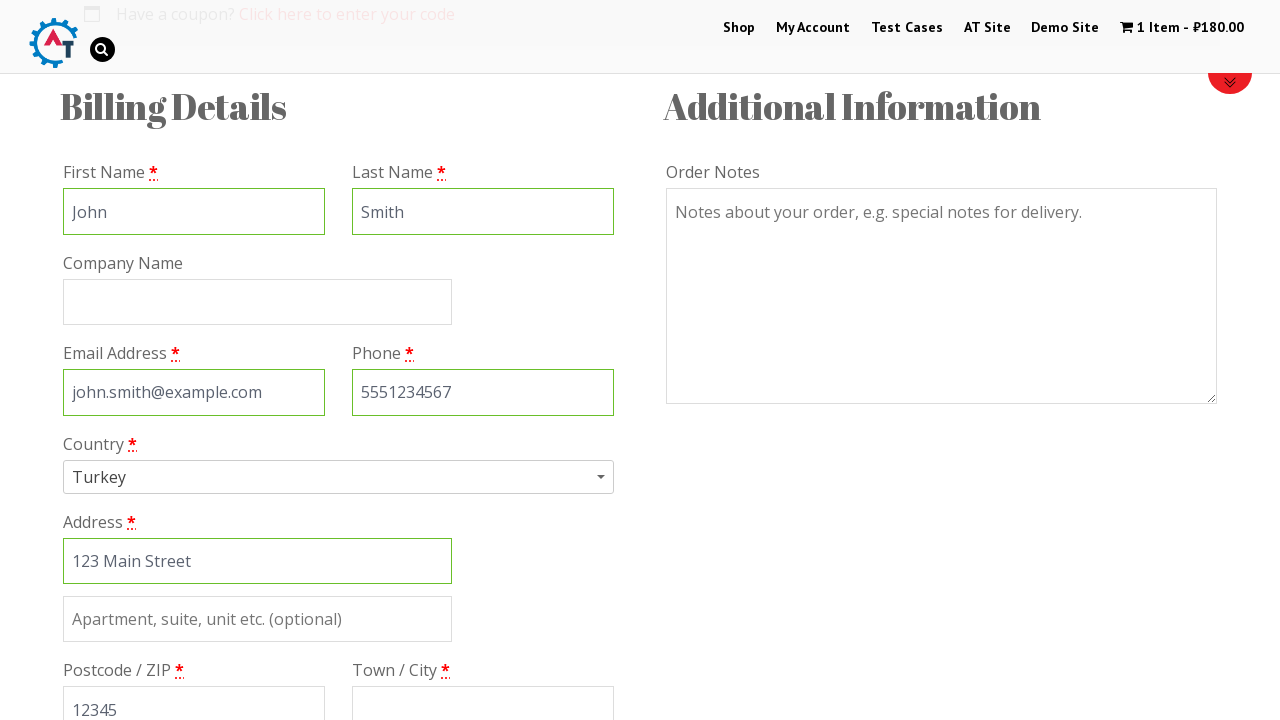

Filled billing city field with 'Istanbul' on input[name='billing_city']
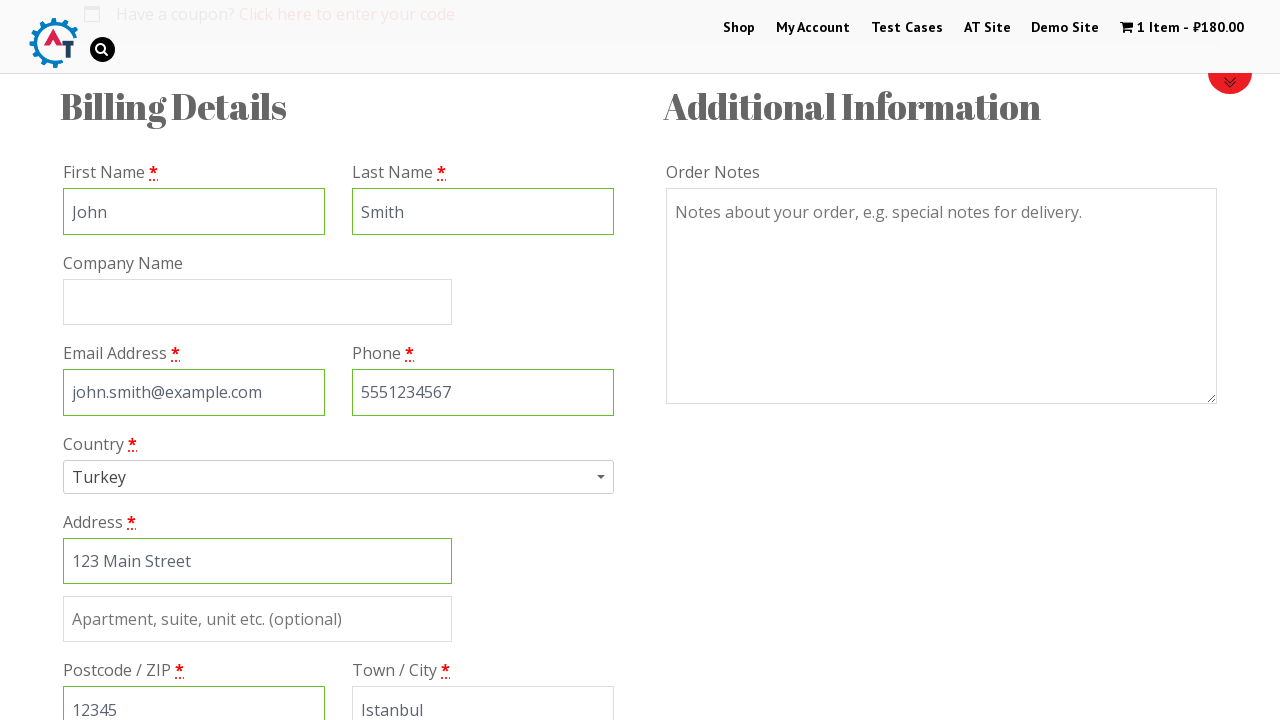

Clicked on province/state dropdown at (185, 361) on #select2-chosen-2
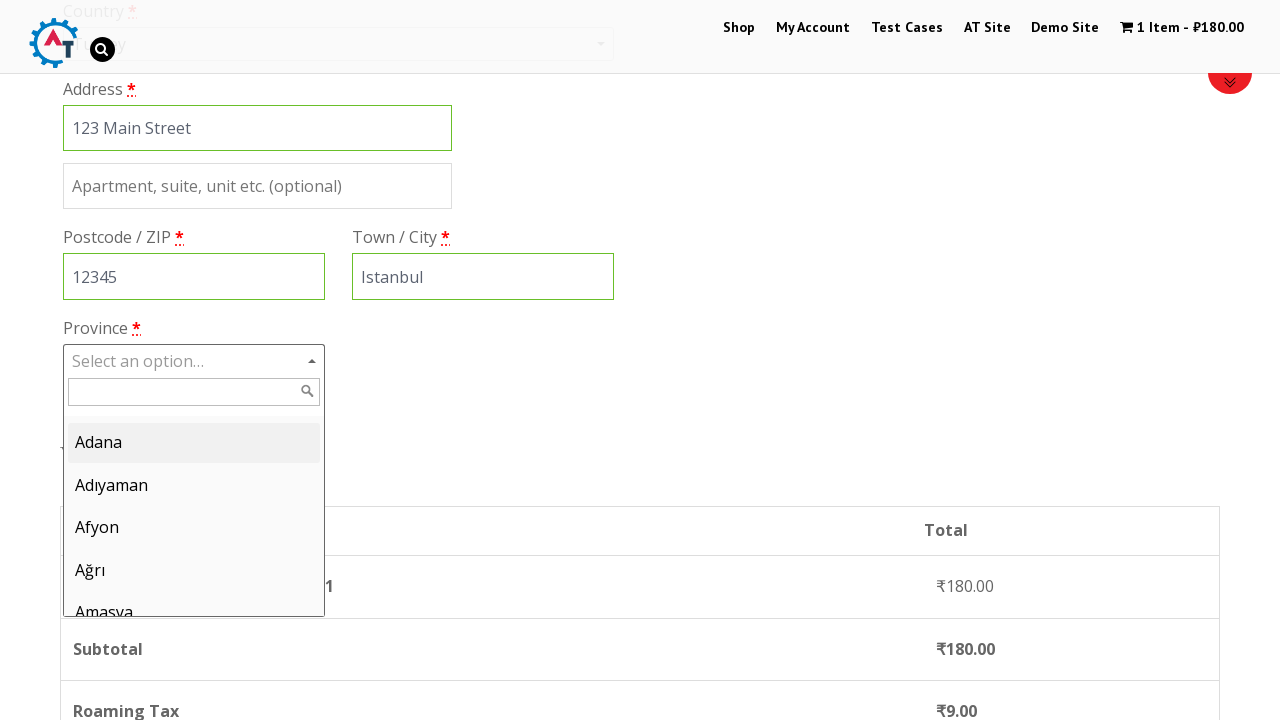

Typed 'Antalya' in province search field on #s2id_autogen2_search
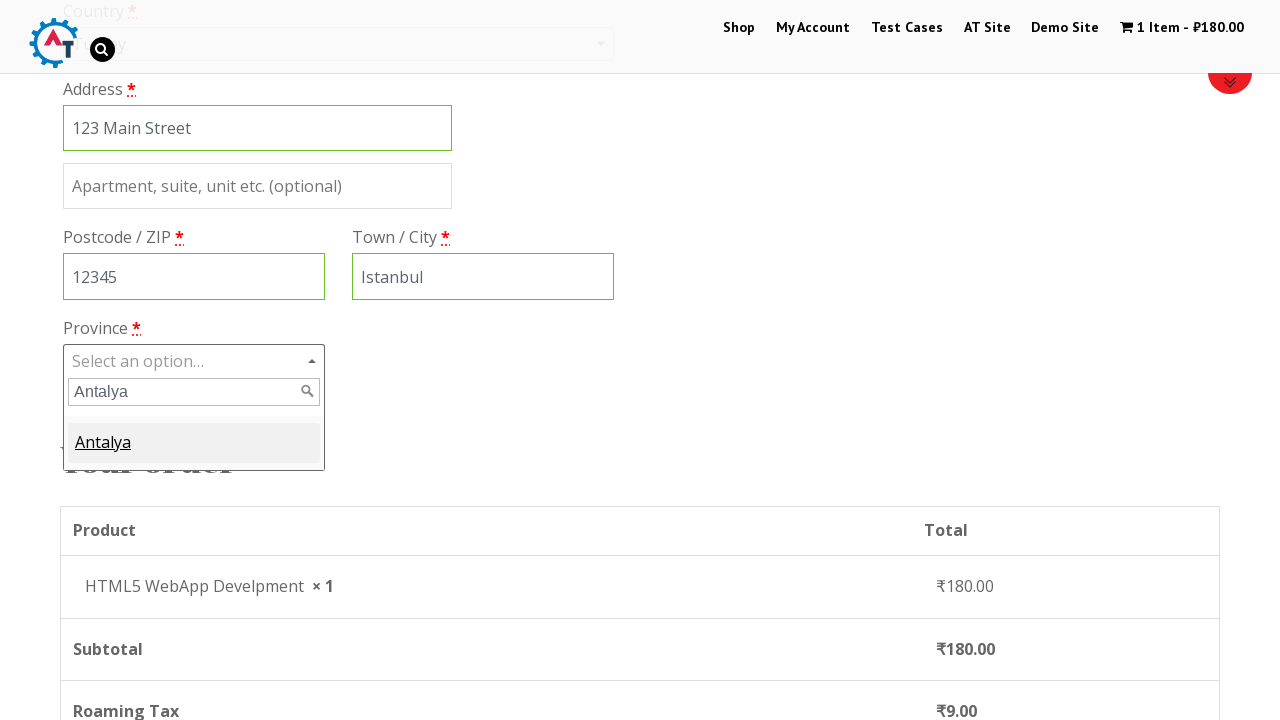

Selected Antalya from dropdown results at (103, 442) on .select2-result-label>span
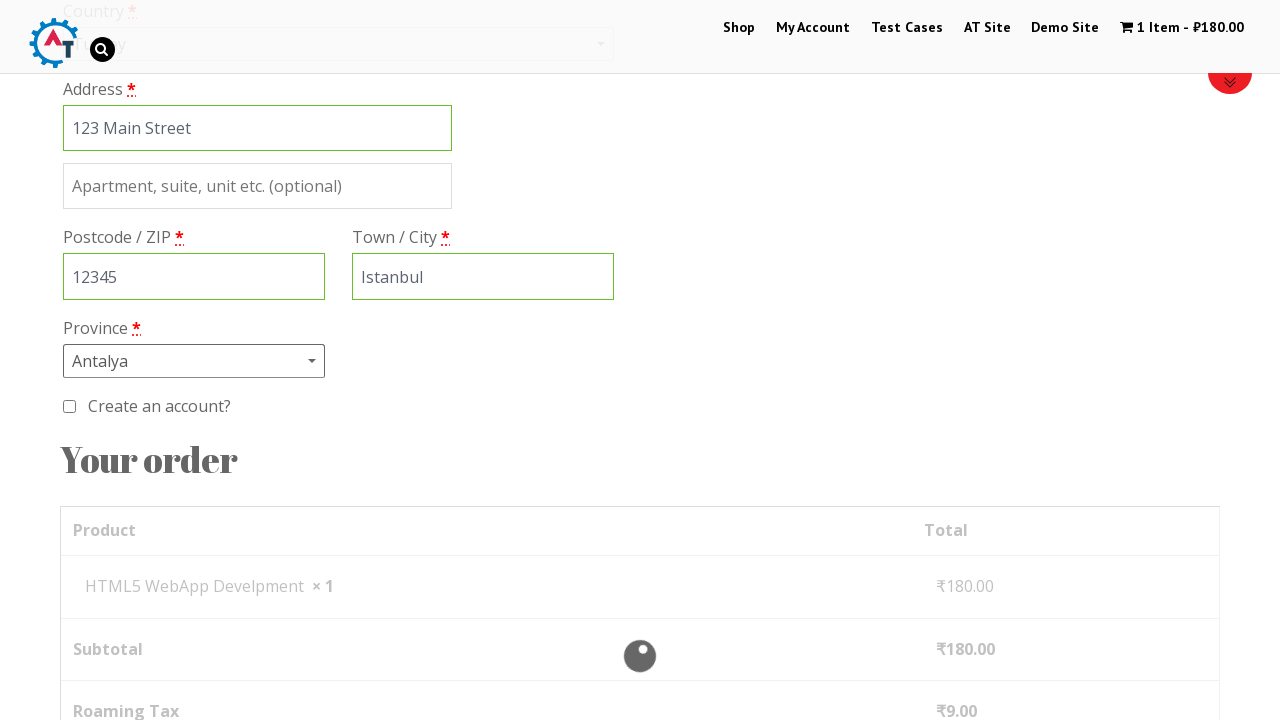

Scrolled down to view payment method options
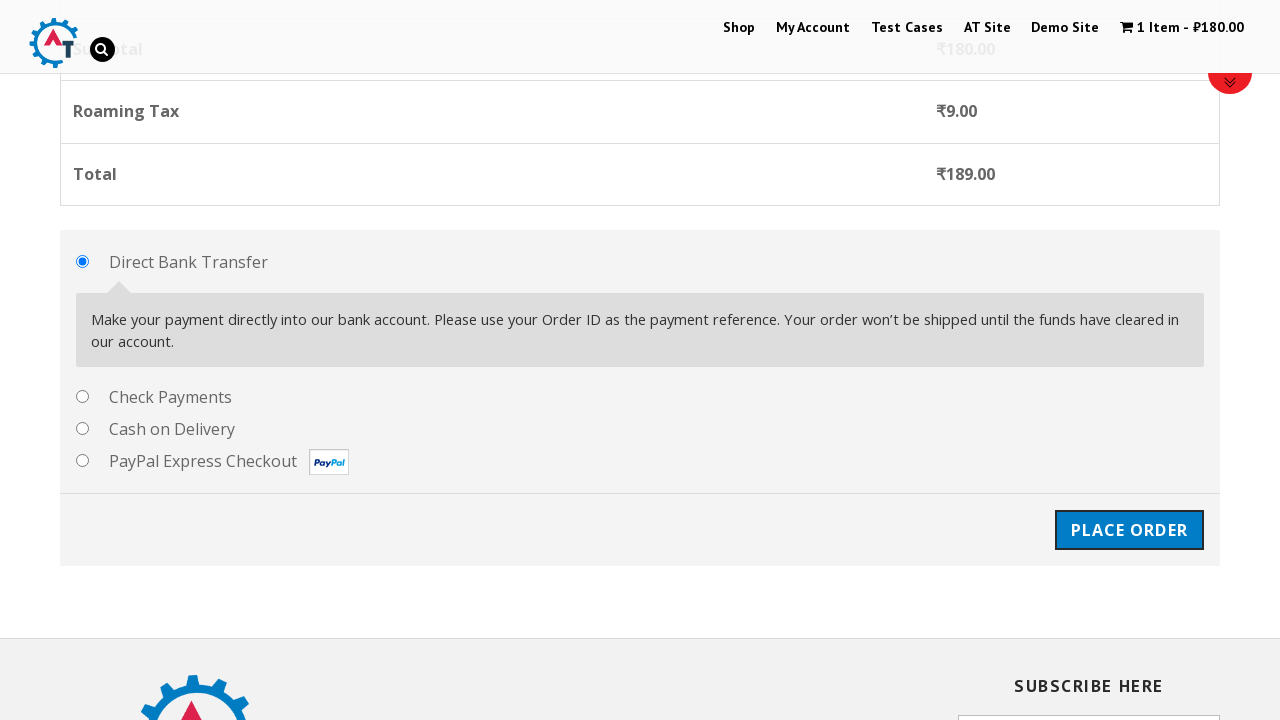

Waited for payment options to load
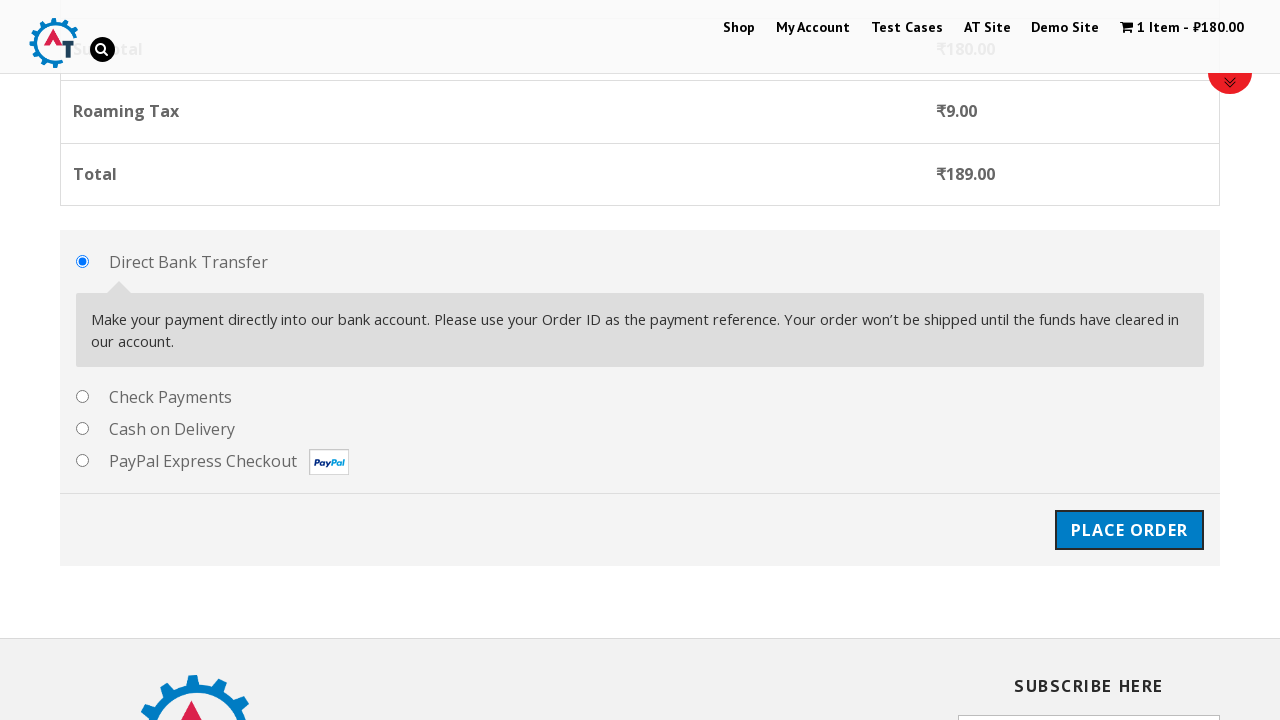

Selected Check Payments as payment method at (82, 397) on #payment_method_cheque
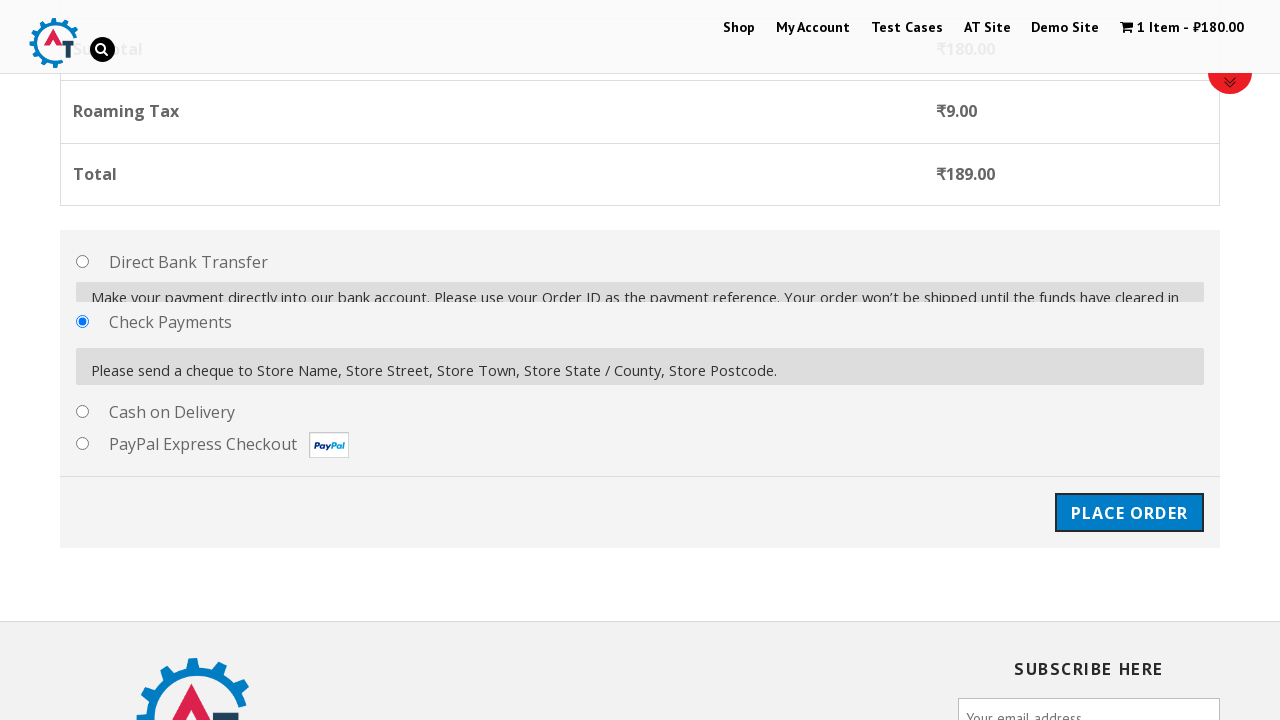

Clicked Place Order button to submit purchase at (1129, 508) on #place_order
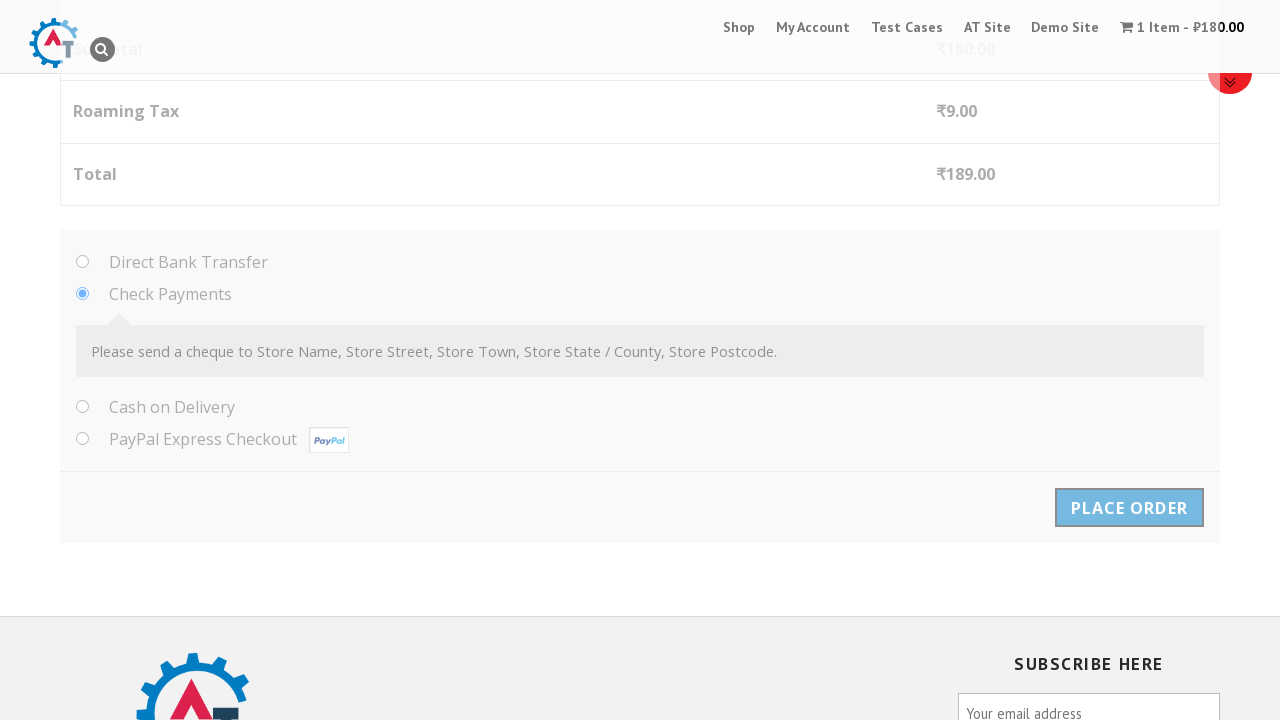

Waited for order confirmation page to appear
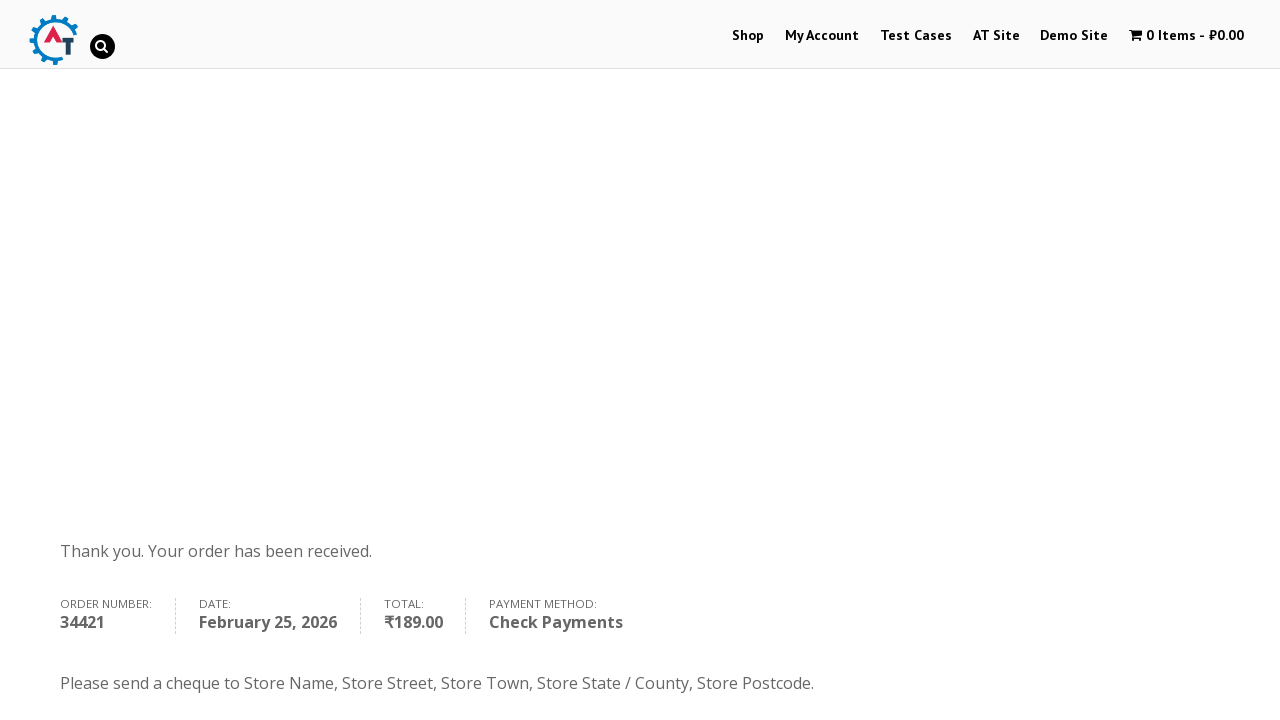

Retrieved order confirmation message text
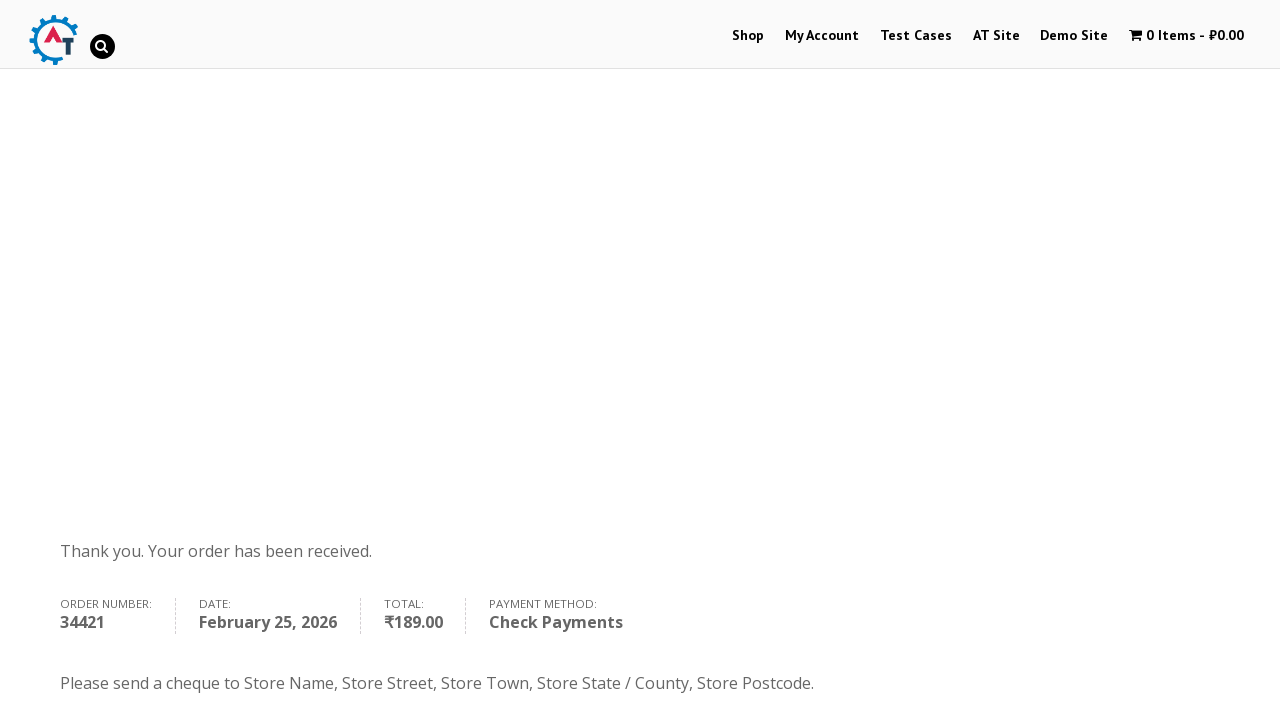

Verified order confirmation message contains 'Thank you. Your order has been received.'
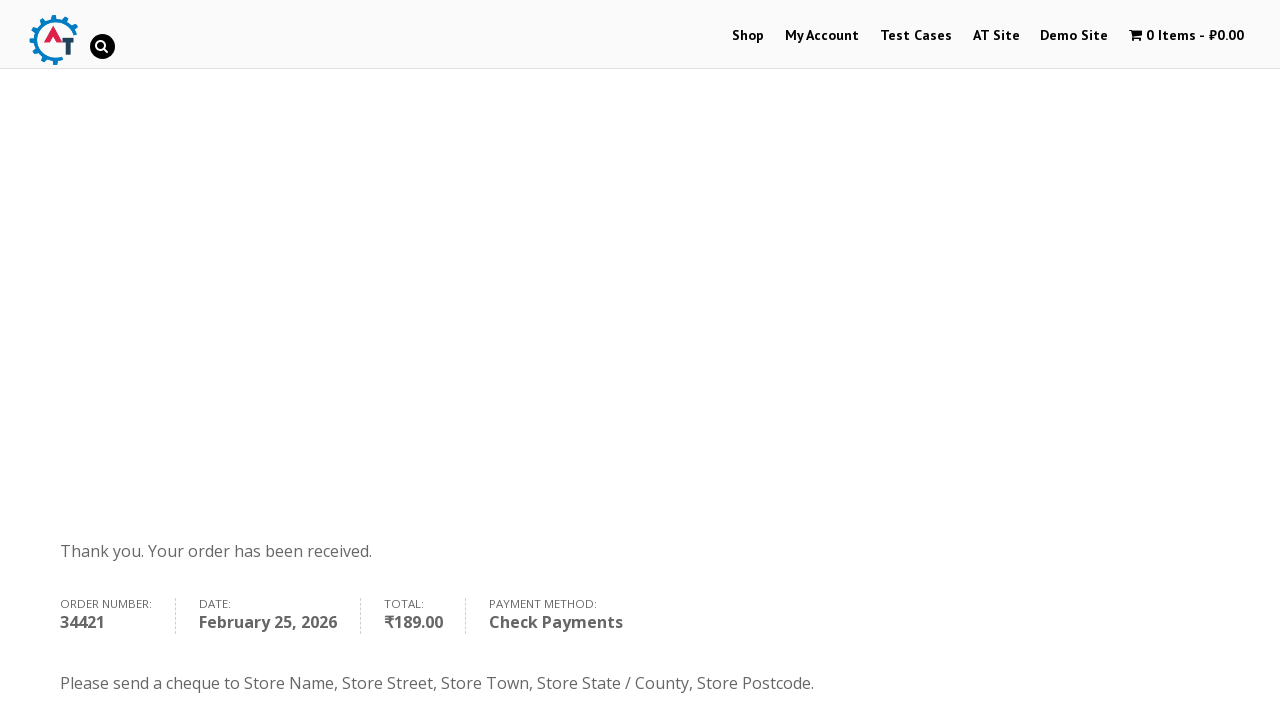

Retrieved payment method from order details
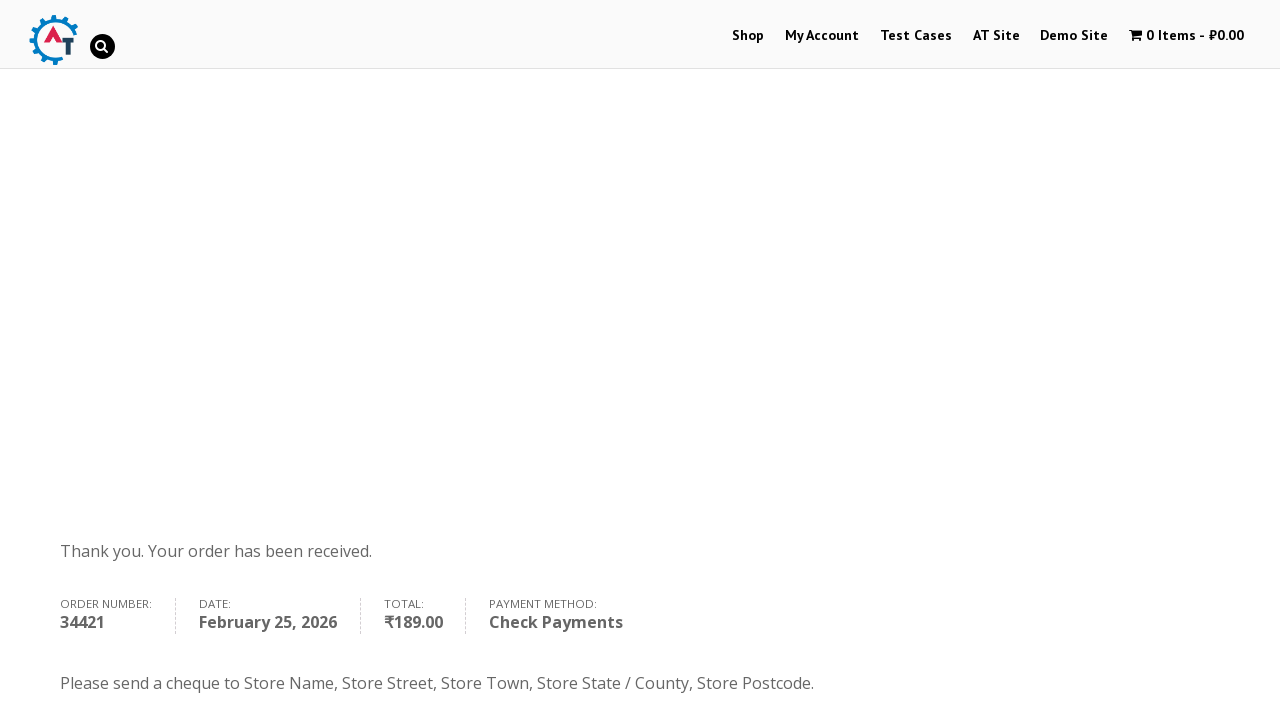

Verified payment method contains 'Check Payments'
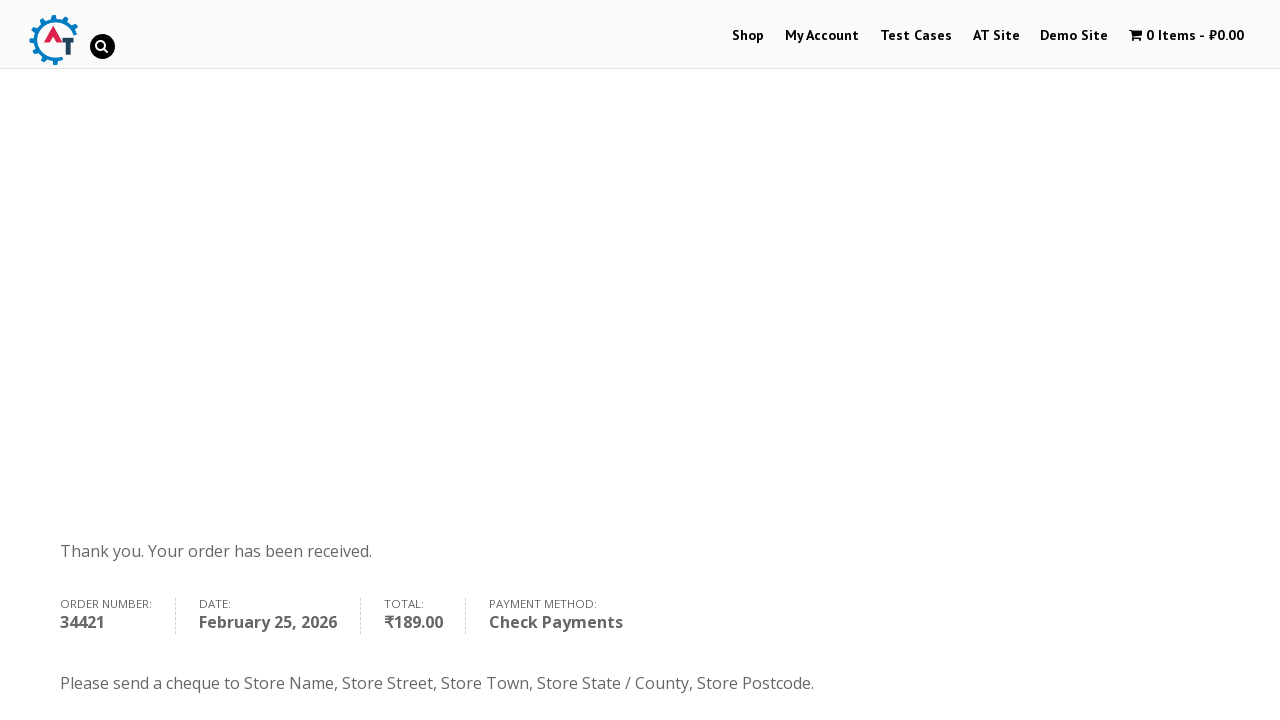

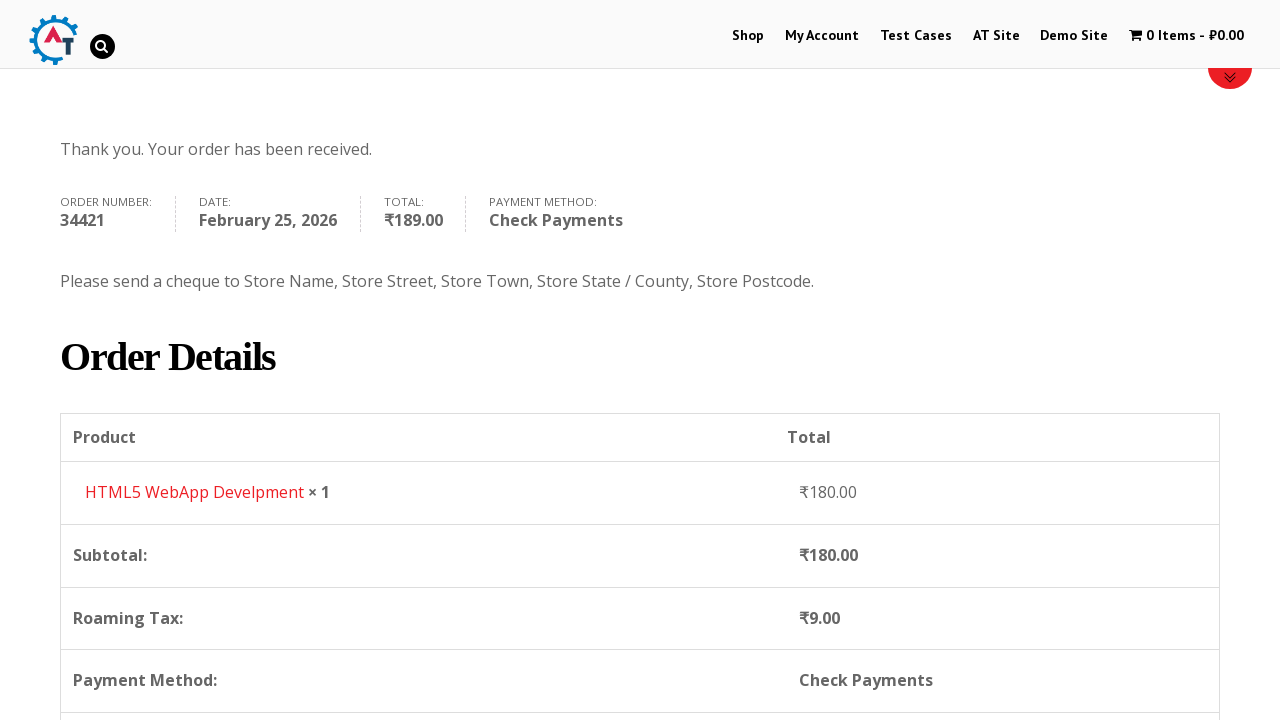